Tests browser navigation by clicking on a tutorials link, then navigating back to the homepage and forward again

Starting URL: https://echoecho.com/

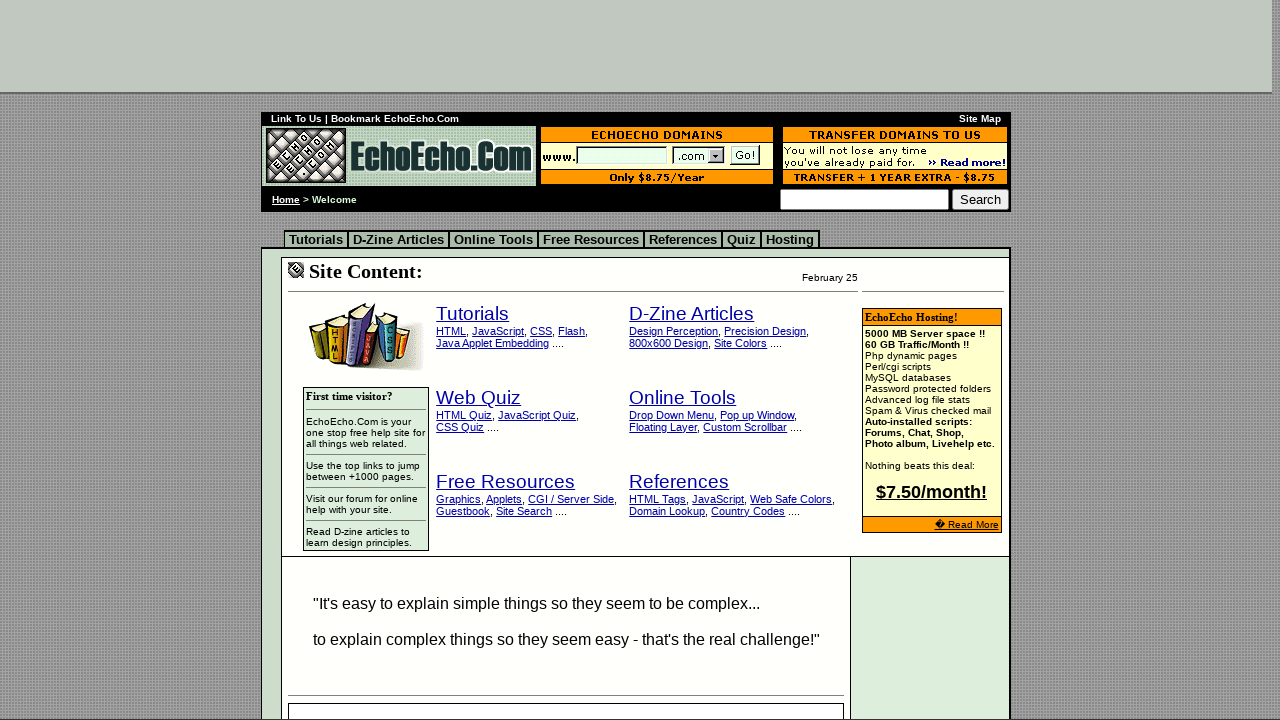

Clicked on Tutorials link at (473, 314) on xpath=//big/a[contains(text(),'Tutorials') and @href='school.htm']
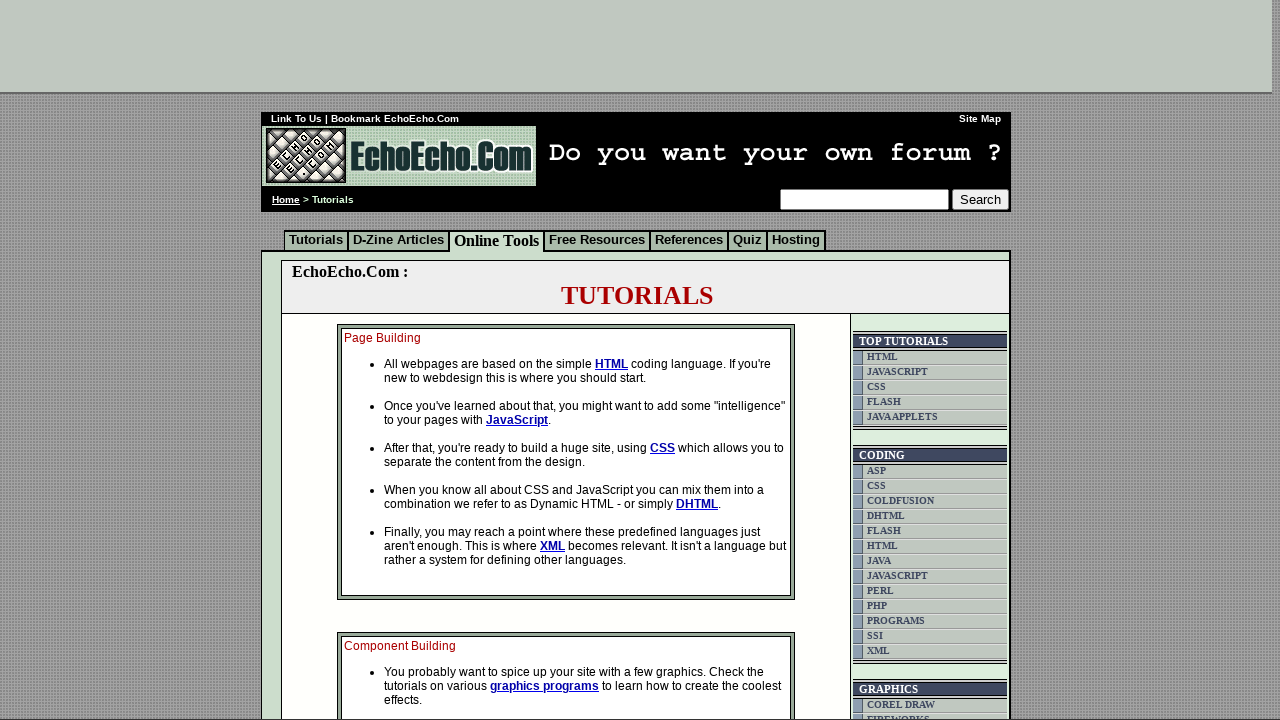

Waited for Tutorials page to load
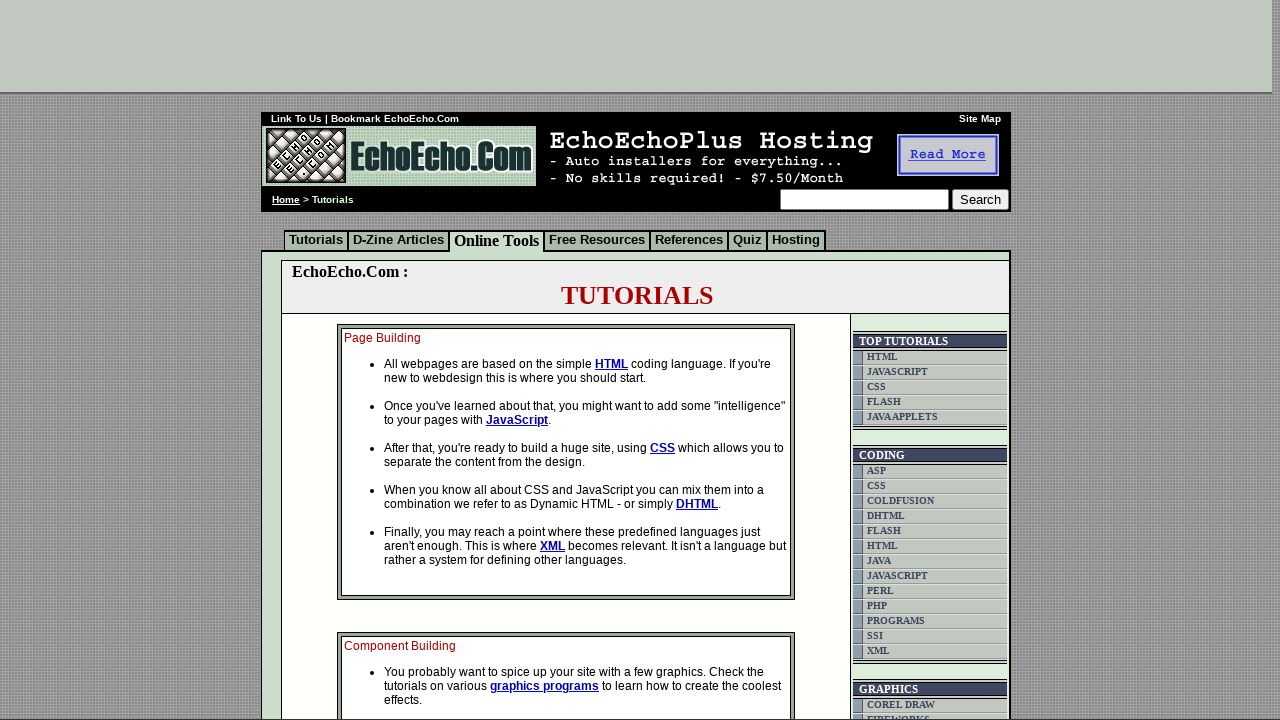

Navigated back to previous page
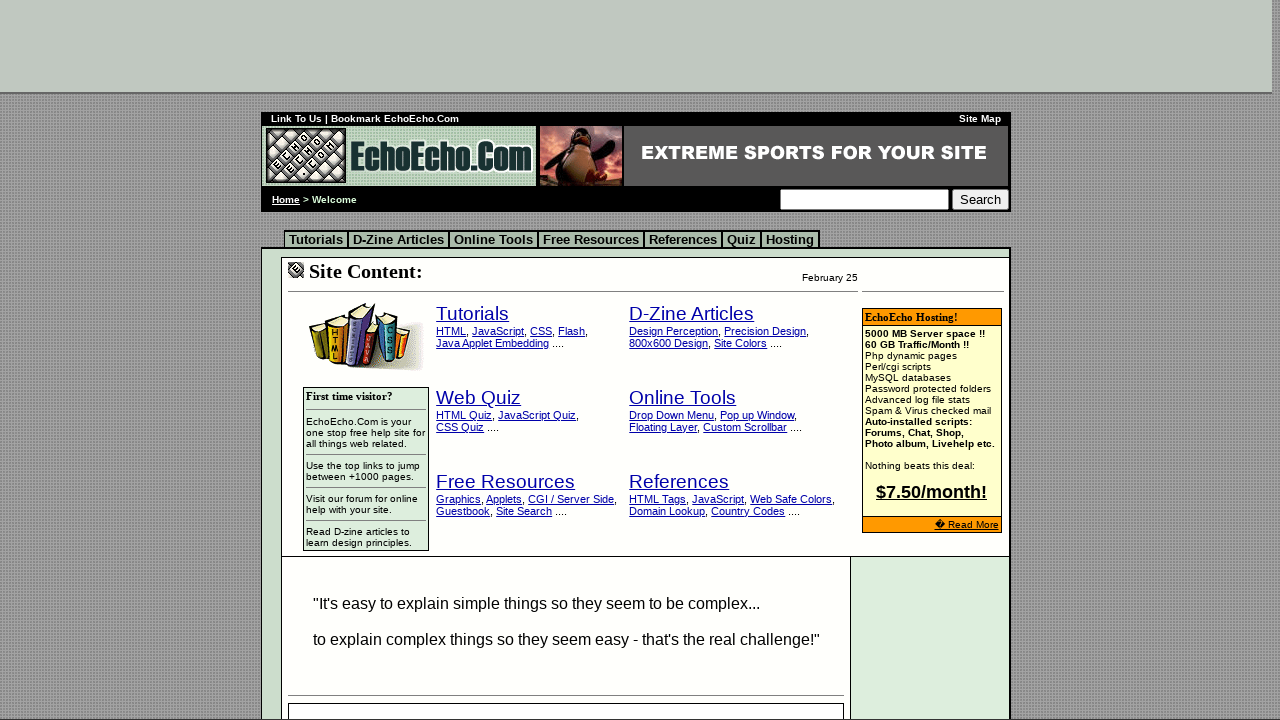

Waited for page to load after back navigation
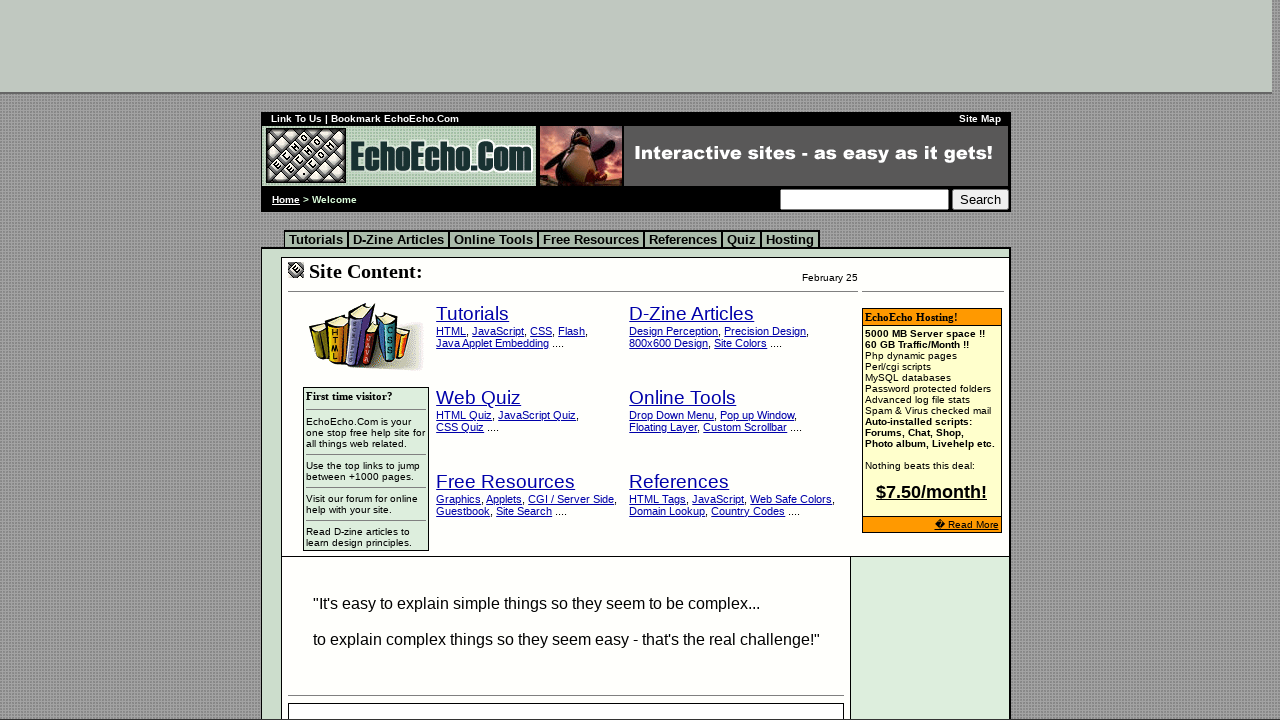

Navigated forward to Tutorials page again
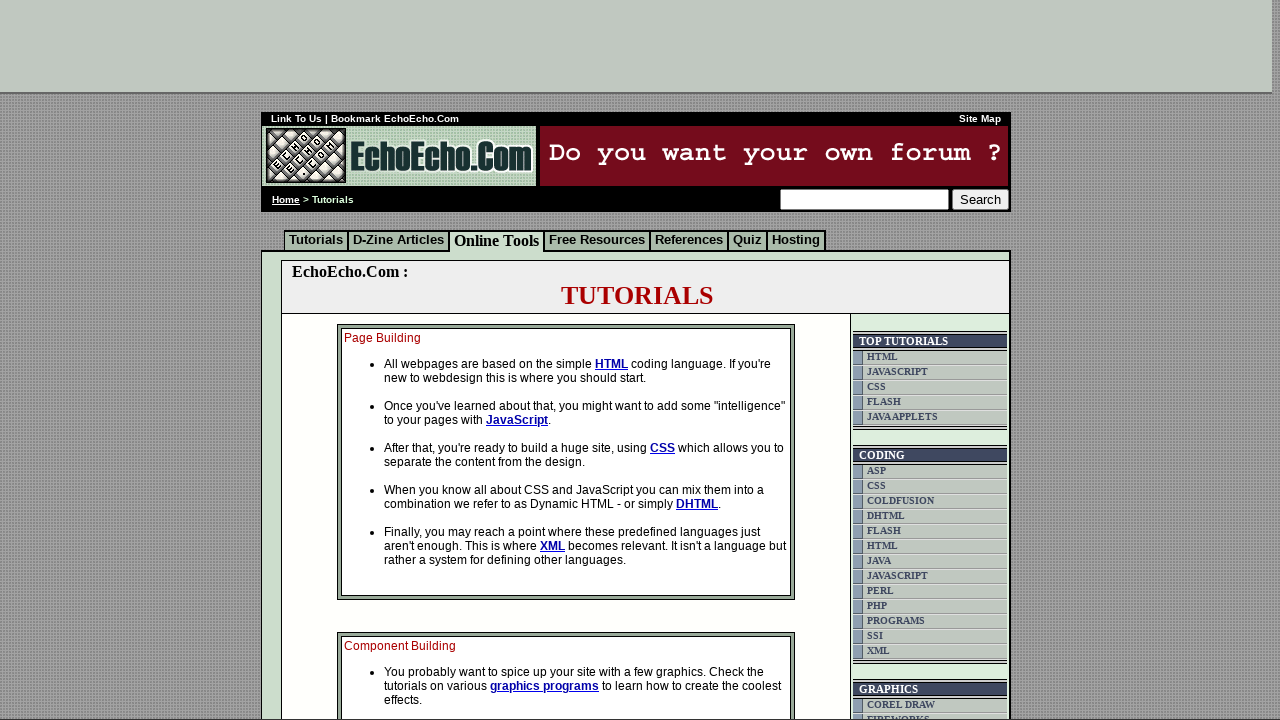

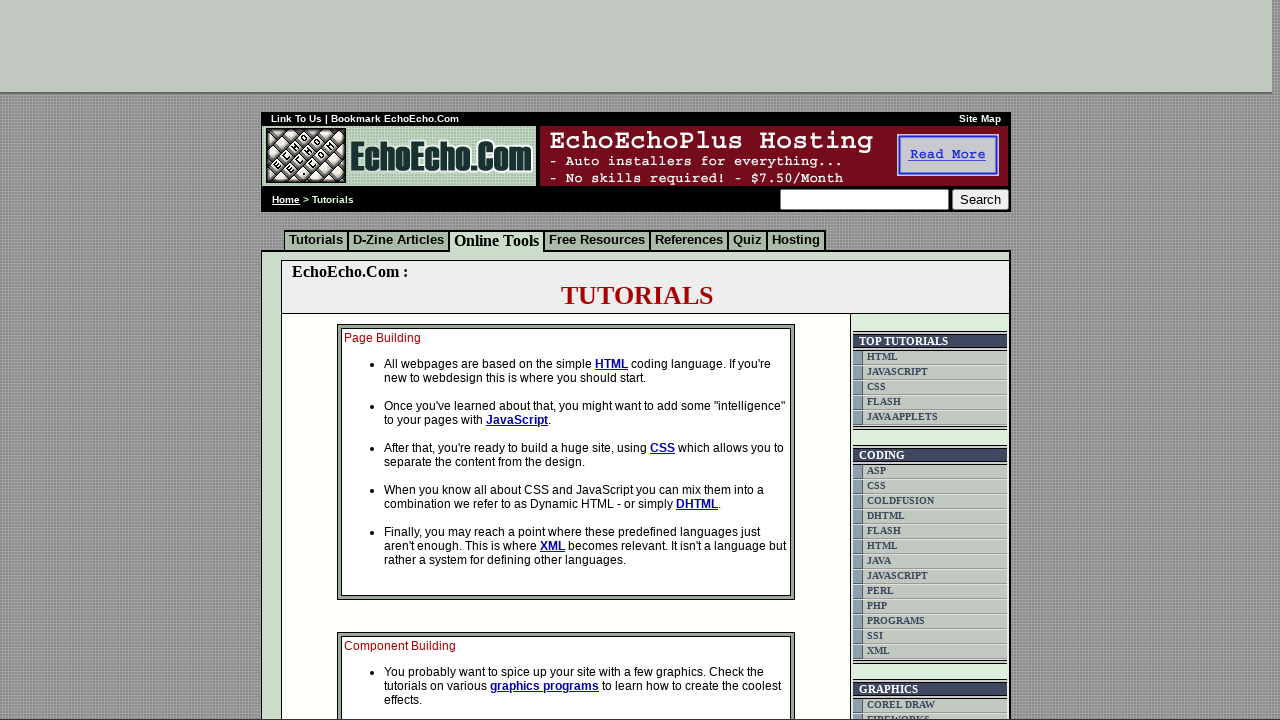